Tests context menu functionality by right-clicking on a designated area and accepting the resulting alert dialog

Starting URL: http://the-internet.herokuapp.com/

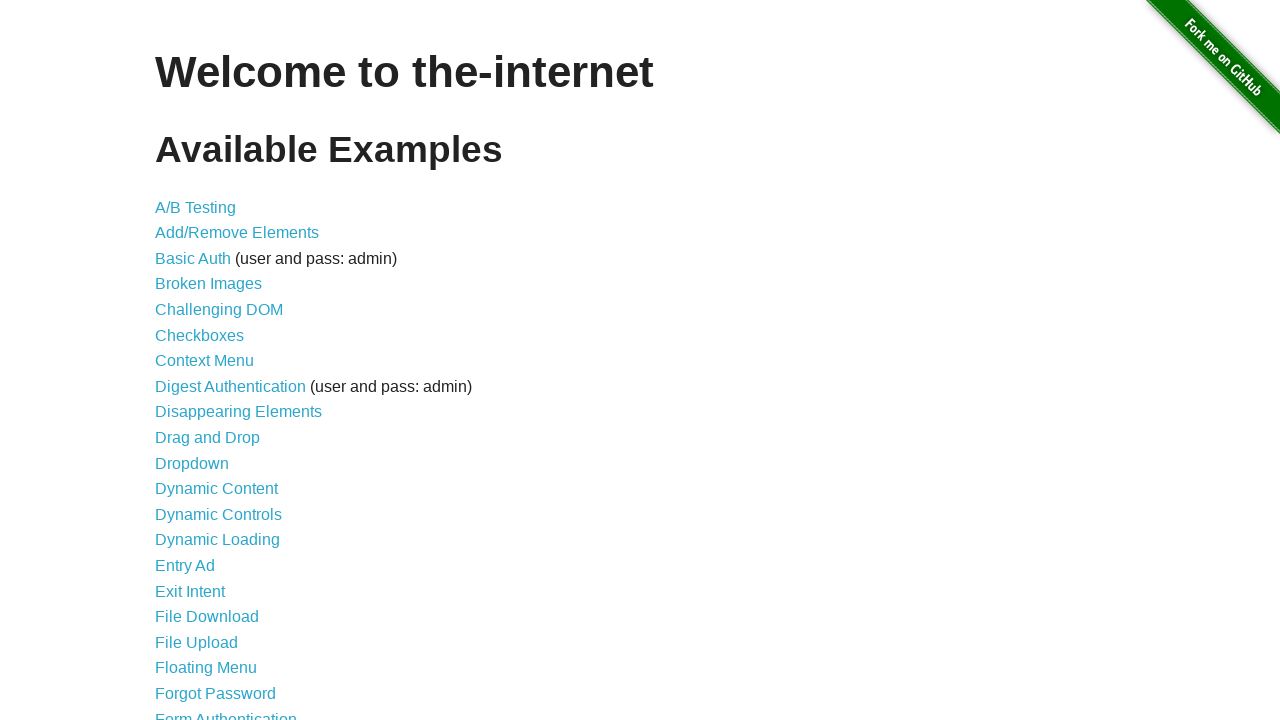

Clicked on Context Menu link at (204, 361) on text=Context Menu
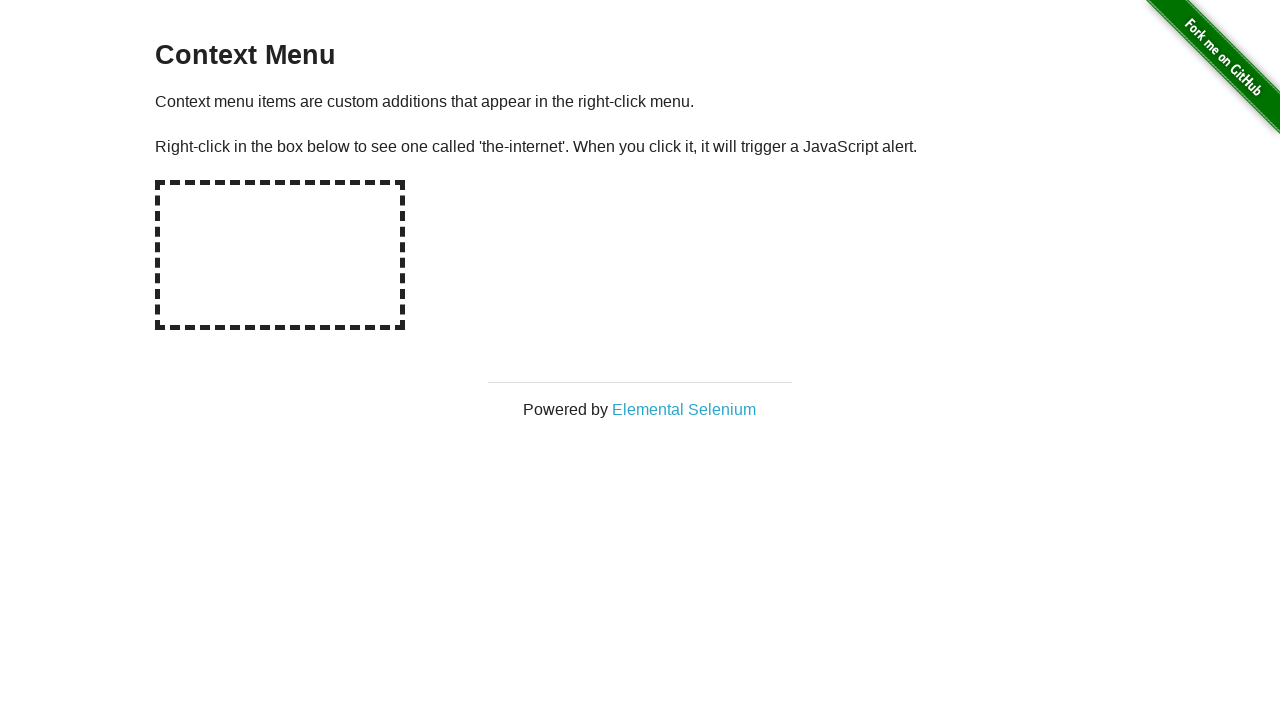

Right-clicked on the hot-spot area at (280, 255) on #hot-spot
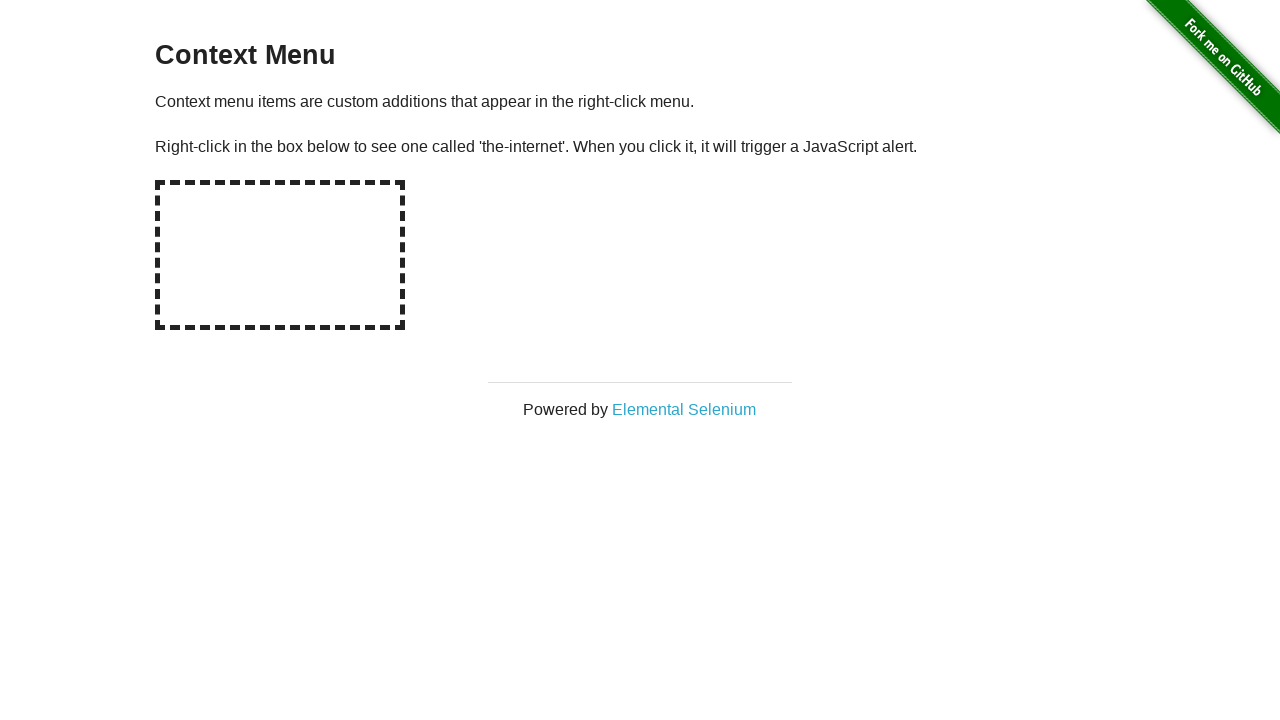

Set up dialog handler to accept alerts
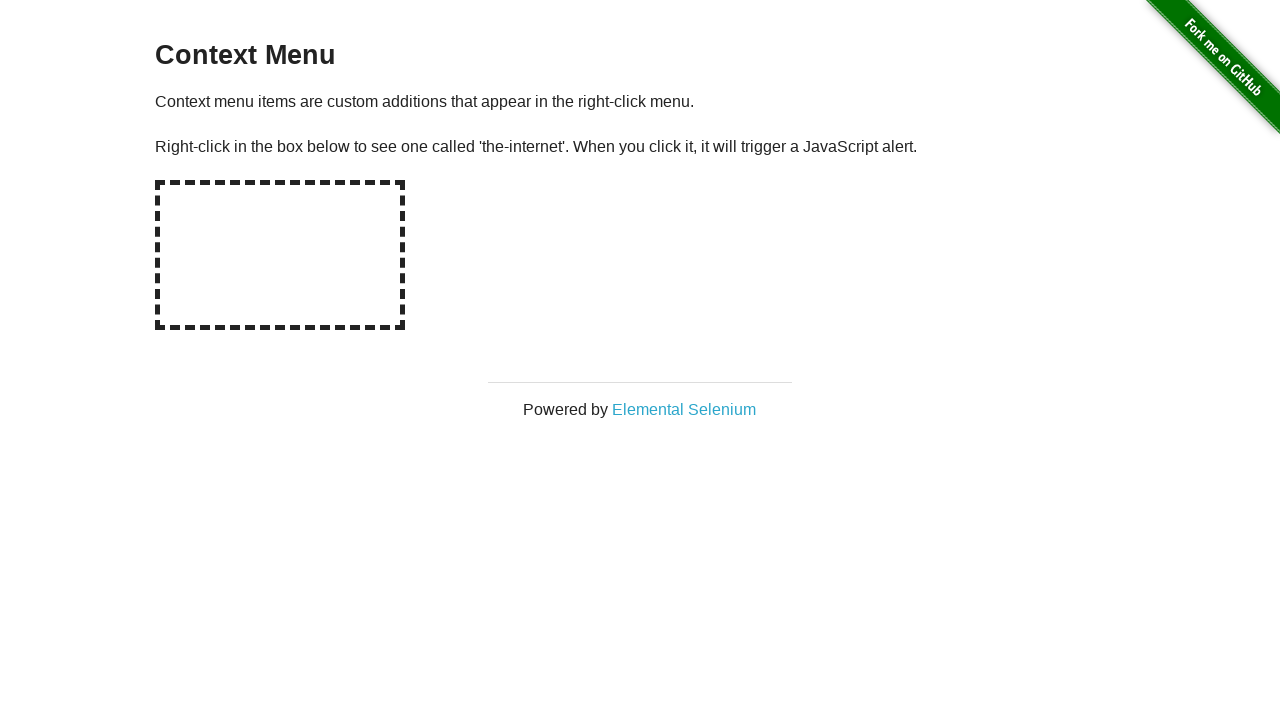

Right-clicked on hot-spot area again and accepted the resulting alert dialog at (280, 255) on #hot-spot
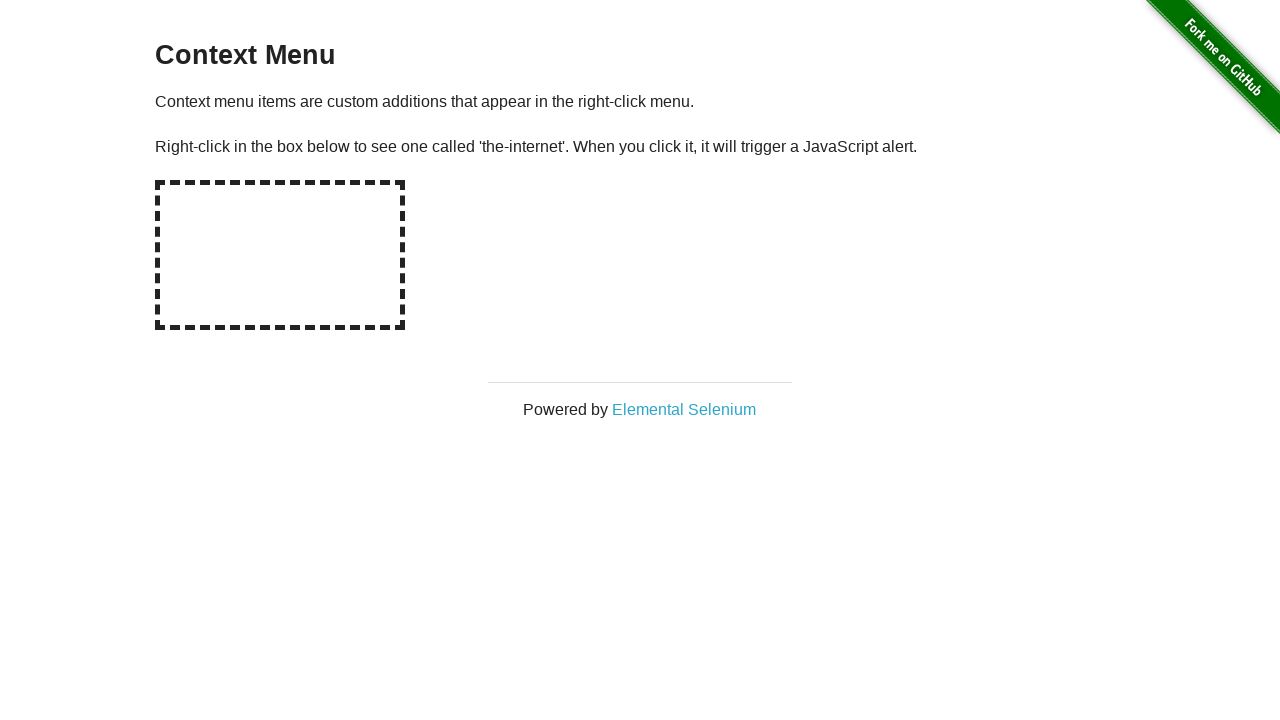

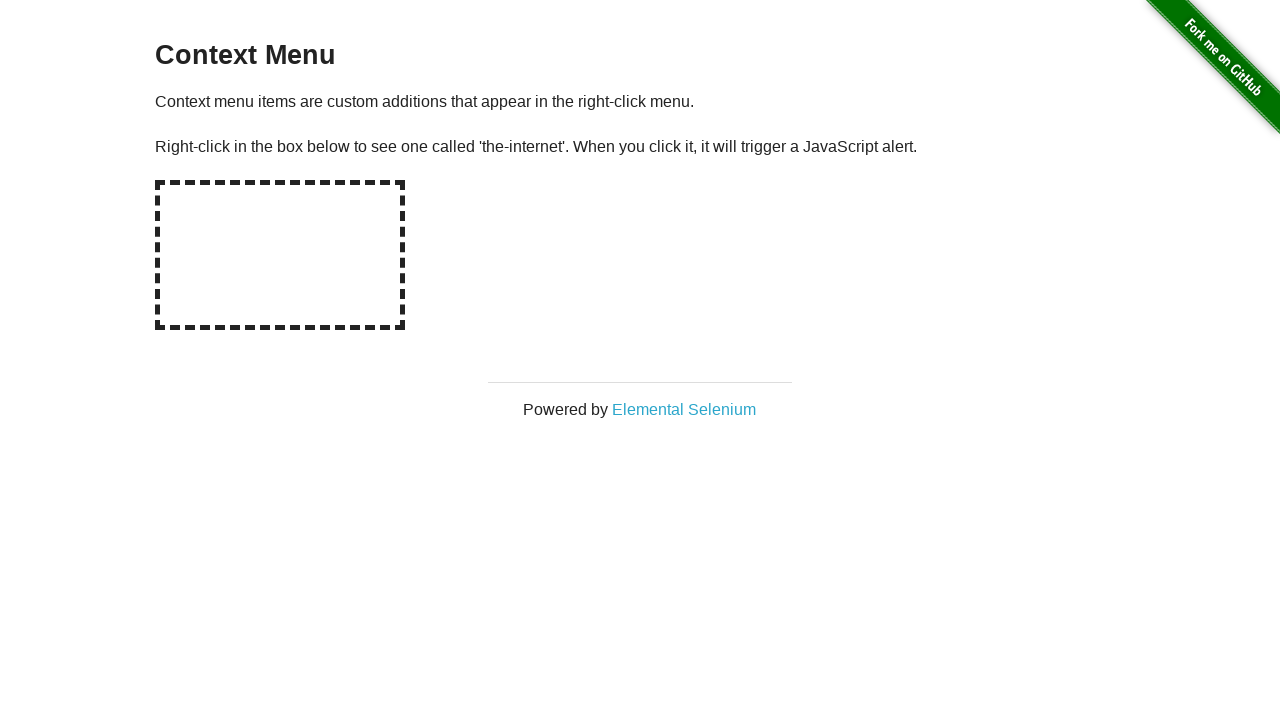